Tests the Rooms link in the menu bar by clicking it and verifying navigation to the rooms page

Starting URL: https://ancabota09.wixsite.com/intern

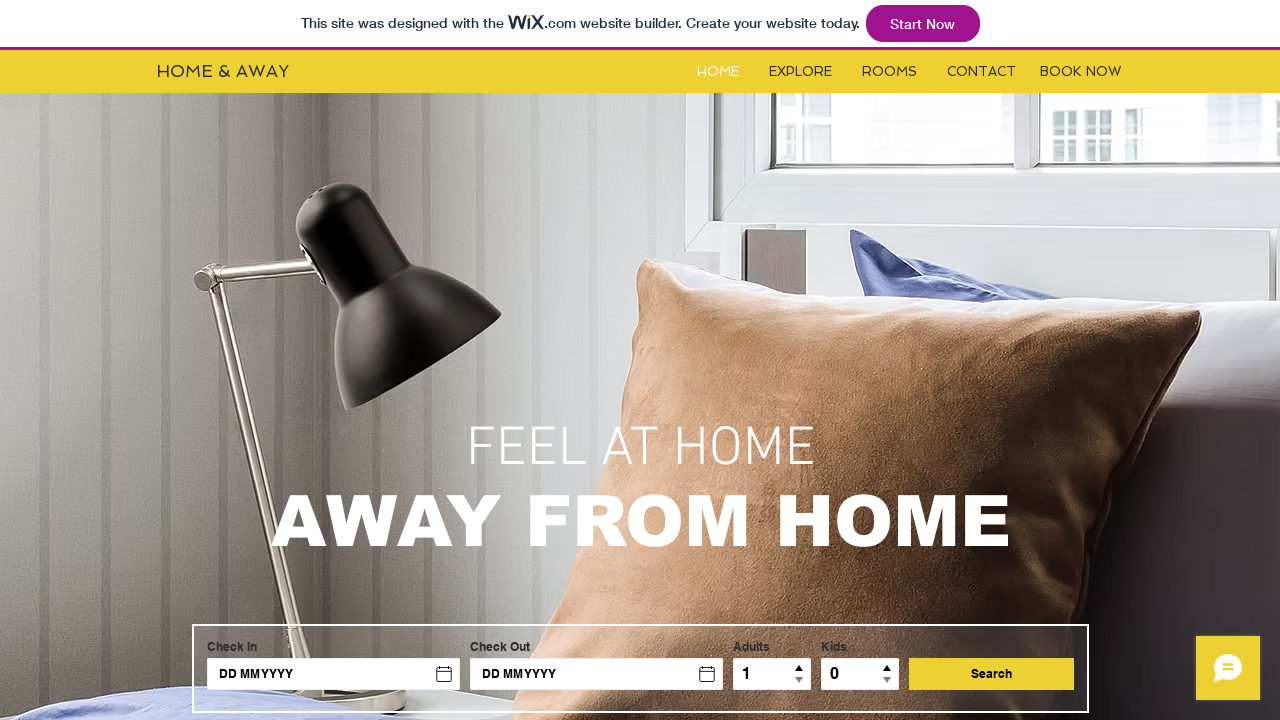

Clicked the Rooms link in the menu bar at (890, 72) on #i6kl732v2label
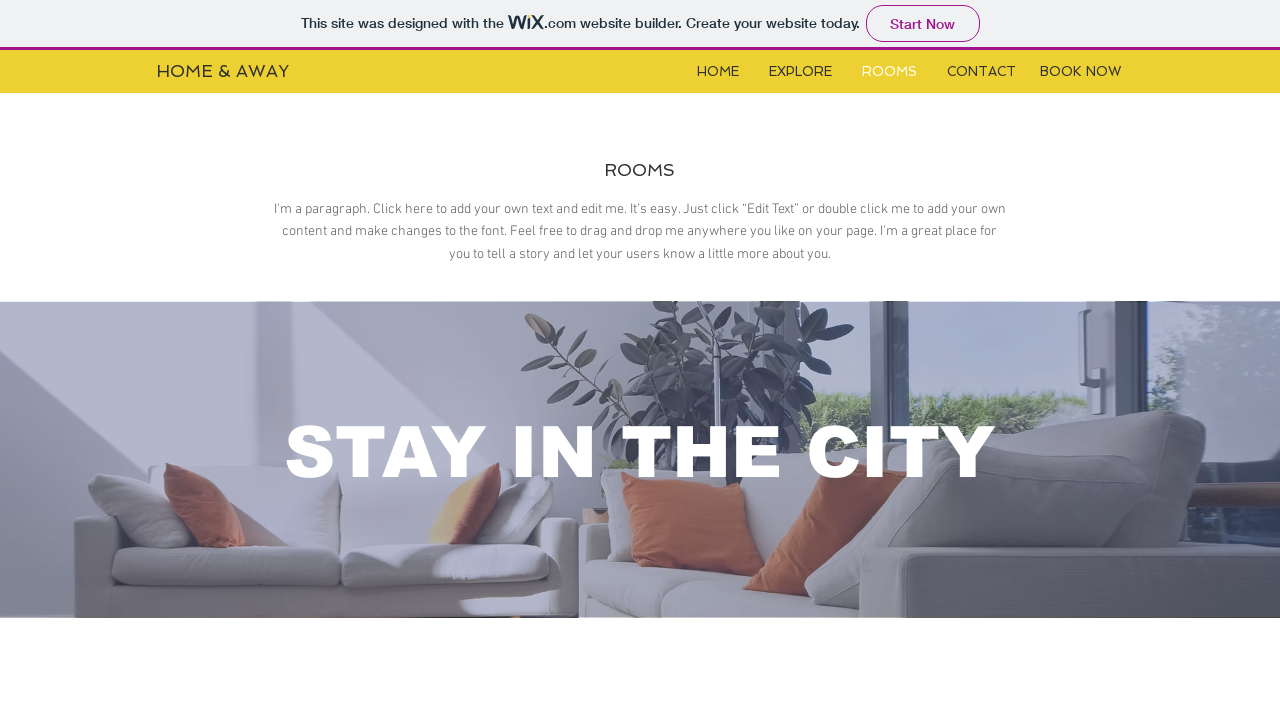

Navigated to rooms page - URL confirmed to contain '/rooms'
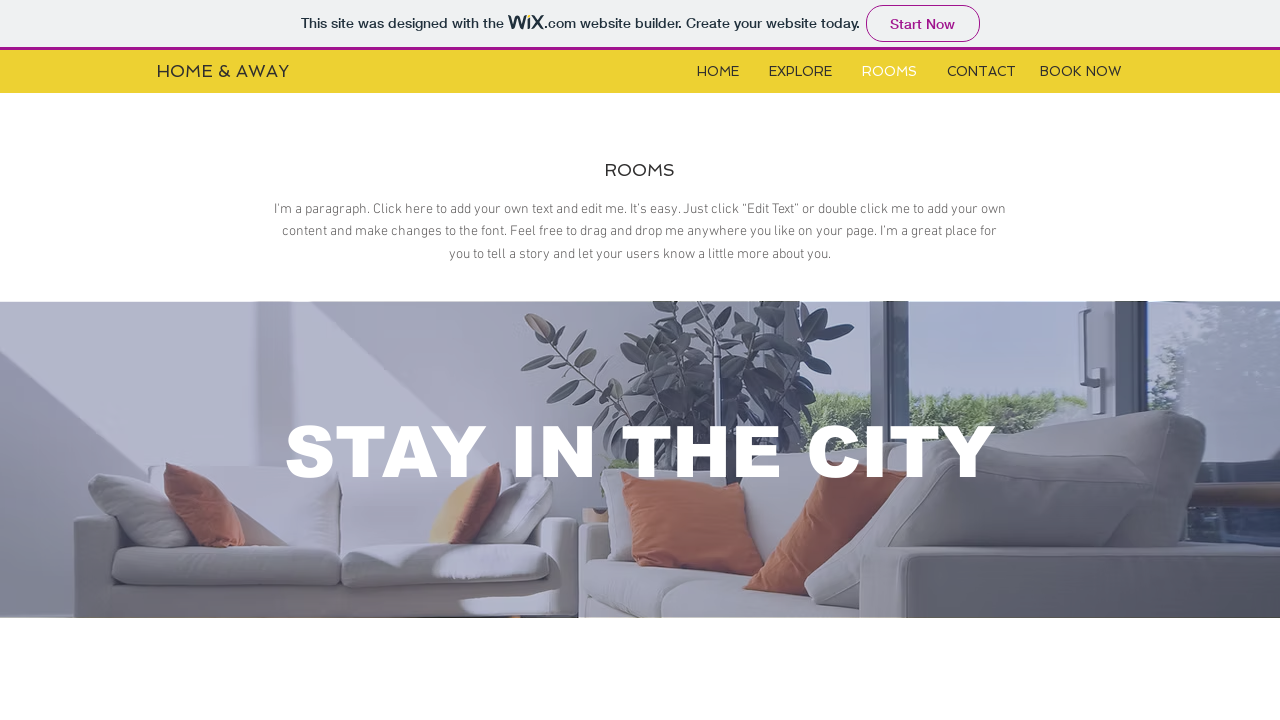

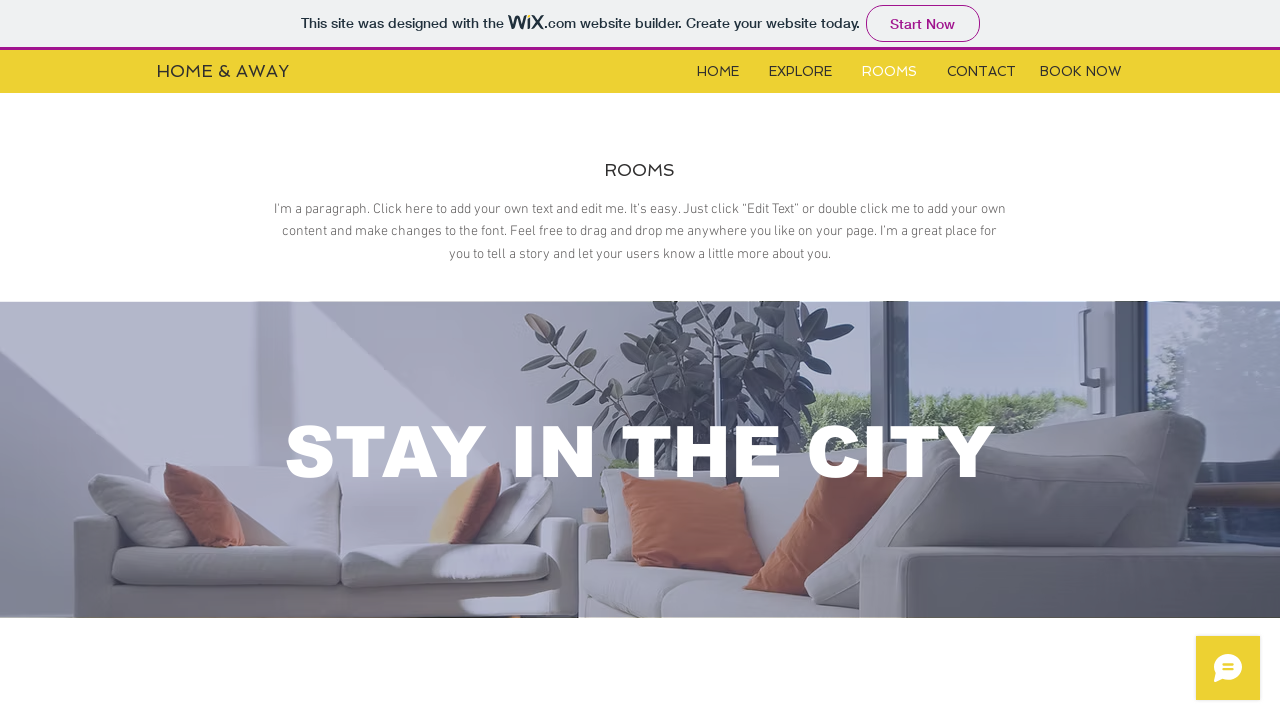